Tests static dropdown selection functionality by selecting options using three different methods: by index, by visible text, and by value on a currency dropdown.

Starting URL: https://rahulshettyacademy.com/dropdownsPractise/

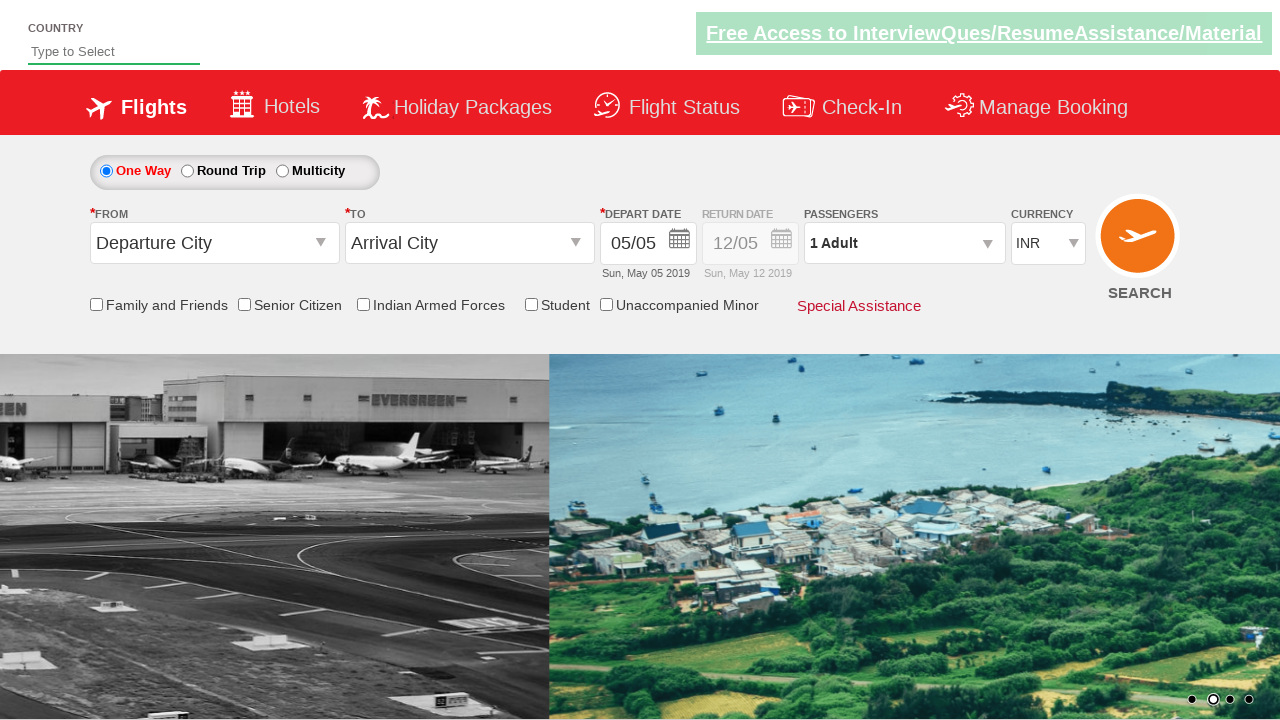

Selected currency dropdown option by index 3 (4th option) on #ctl00_mainContent_DropDownListCurrency
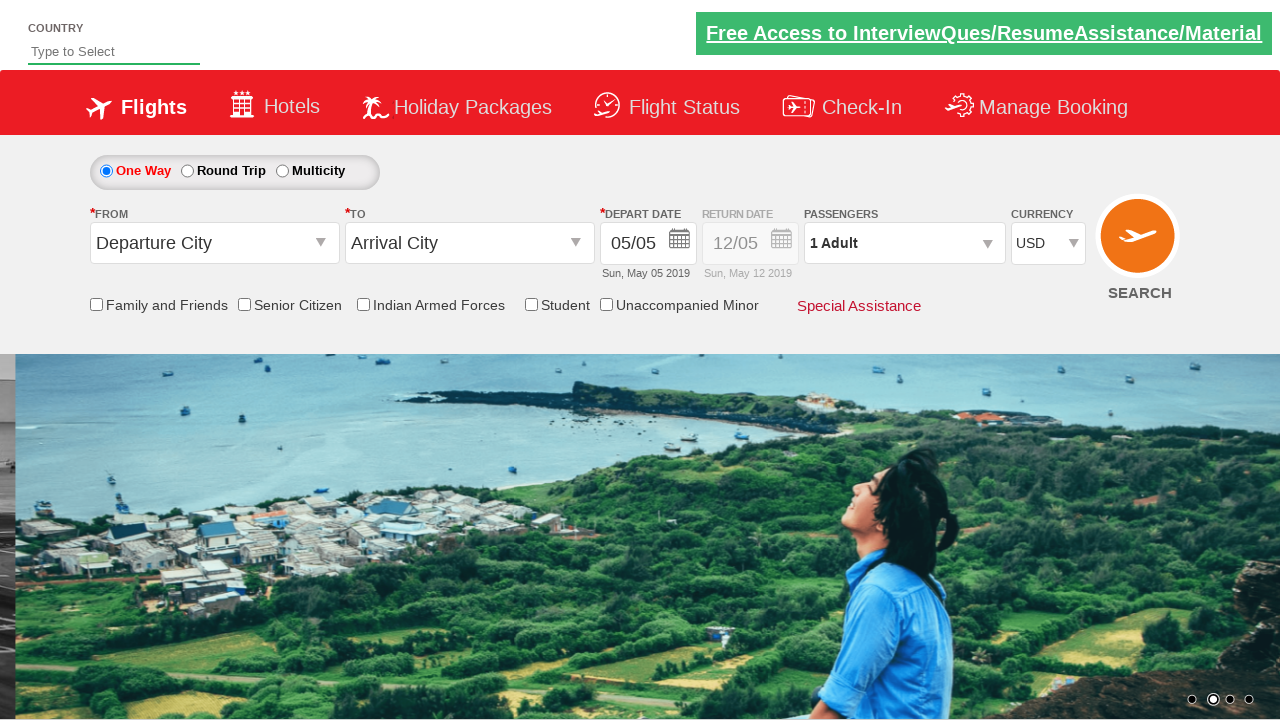

Waited 500ms for dropdown selection to be applied
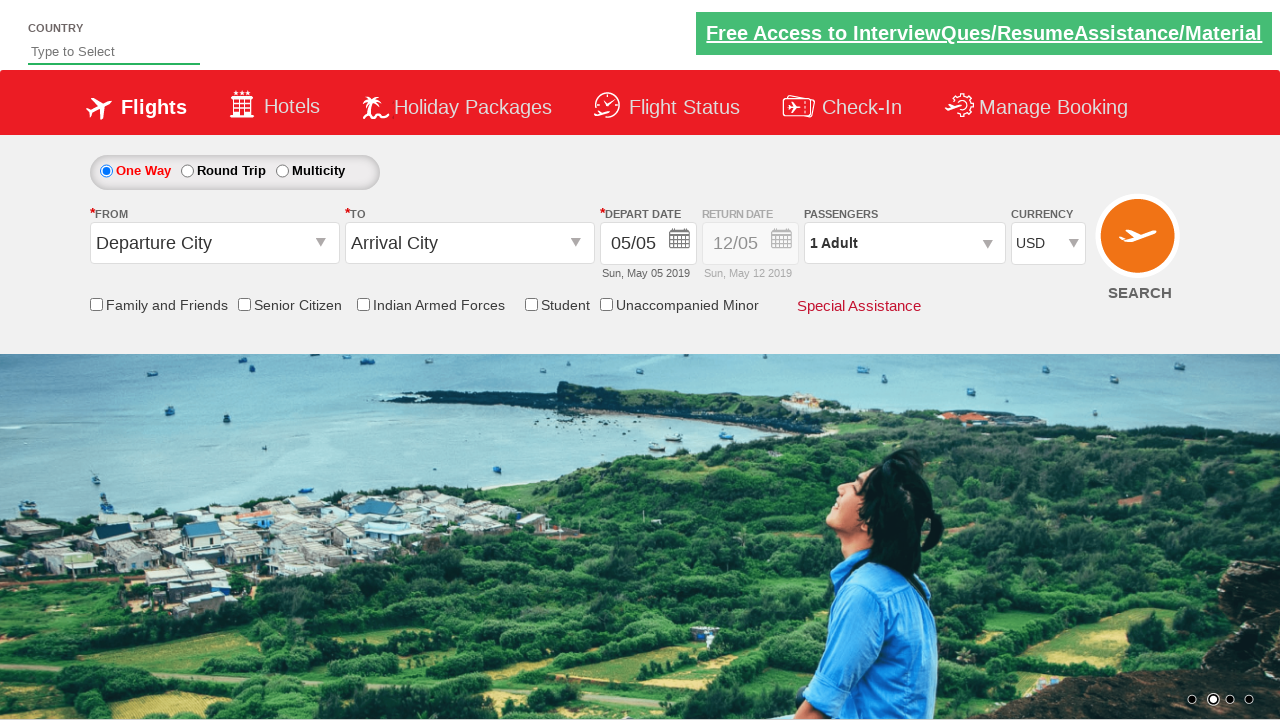

Selected currency dropdown option by visible text 'AED' on #ctl00_mainContent_DropDownListCurrency
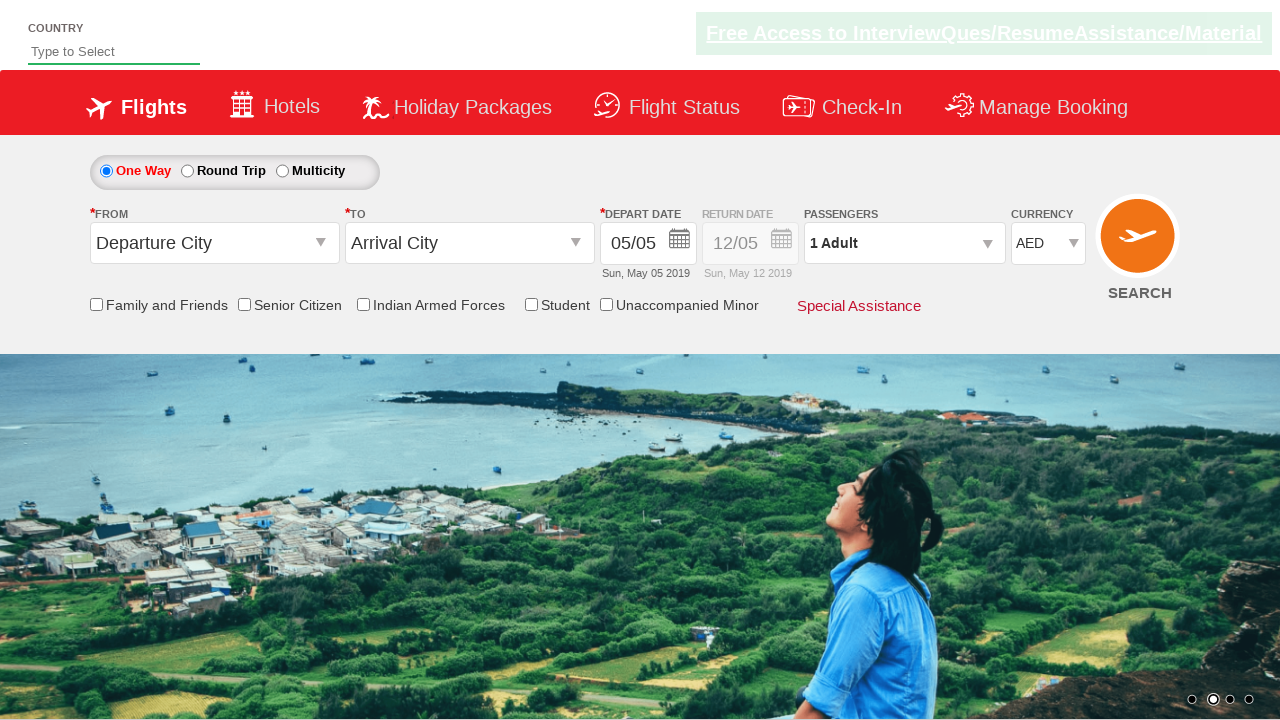

Waited 500ms for AED selection to be applied
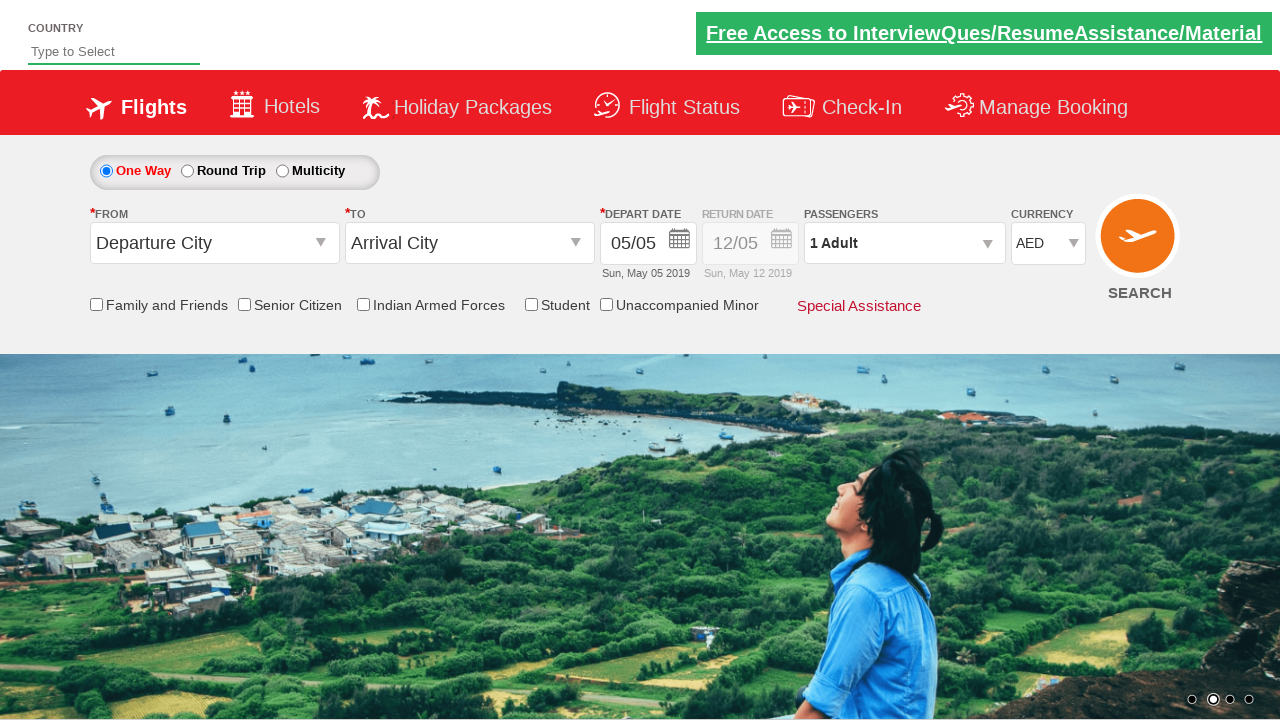

Selected currency dropdown option by value 'INR' on #ctl00_mainContent_DropDownListCurrency
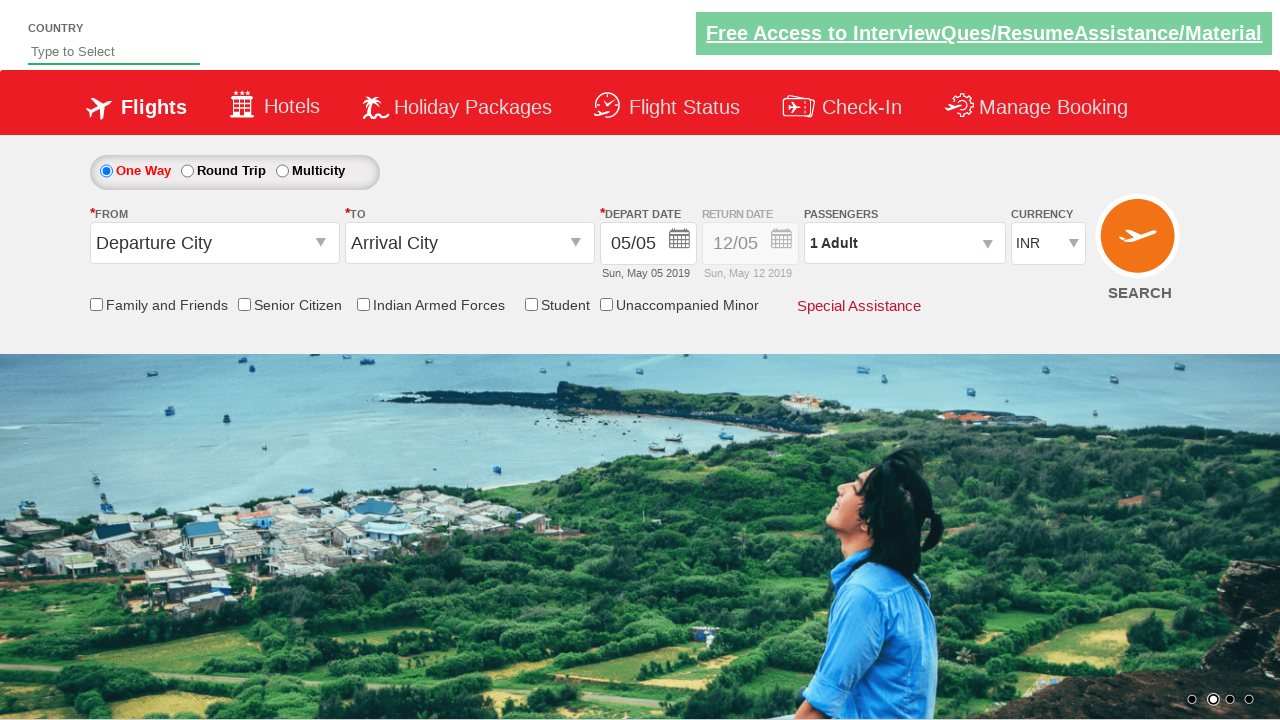

Verified currency dropdown element is present after final selection
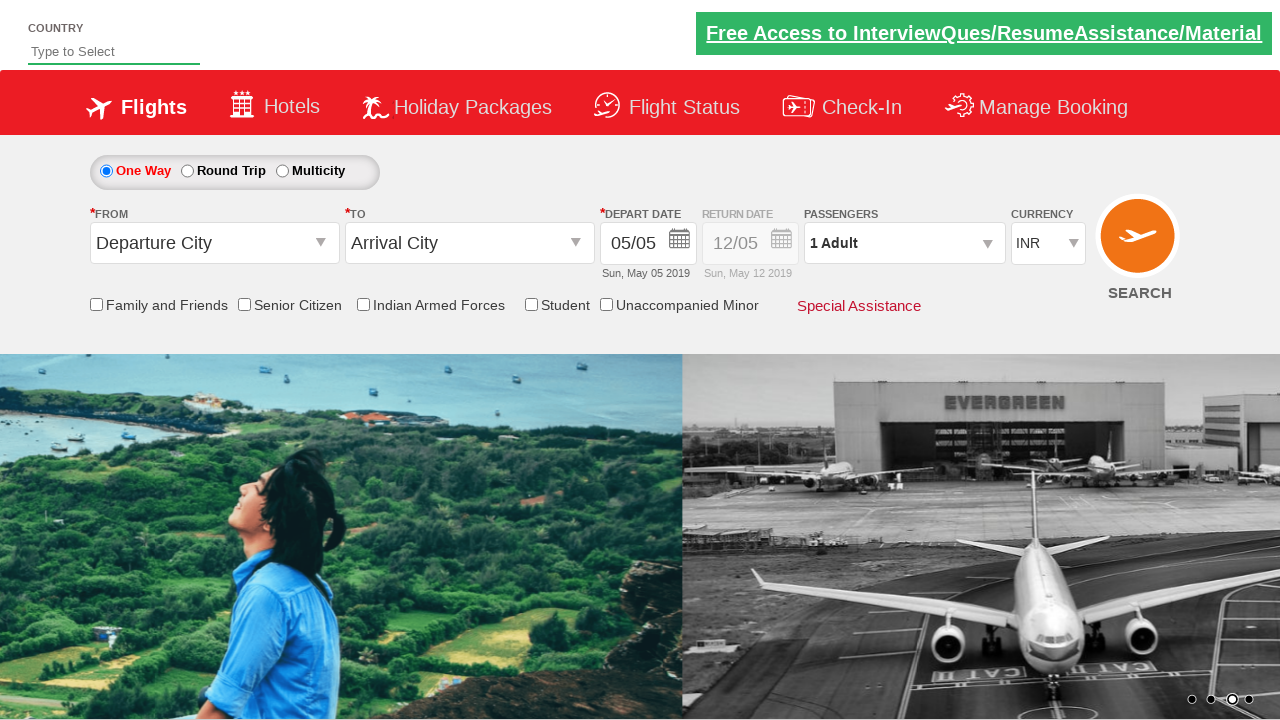

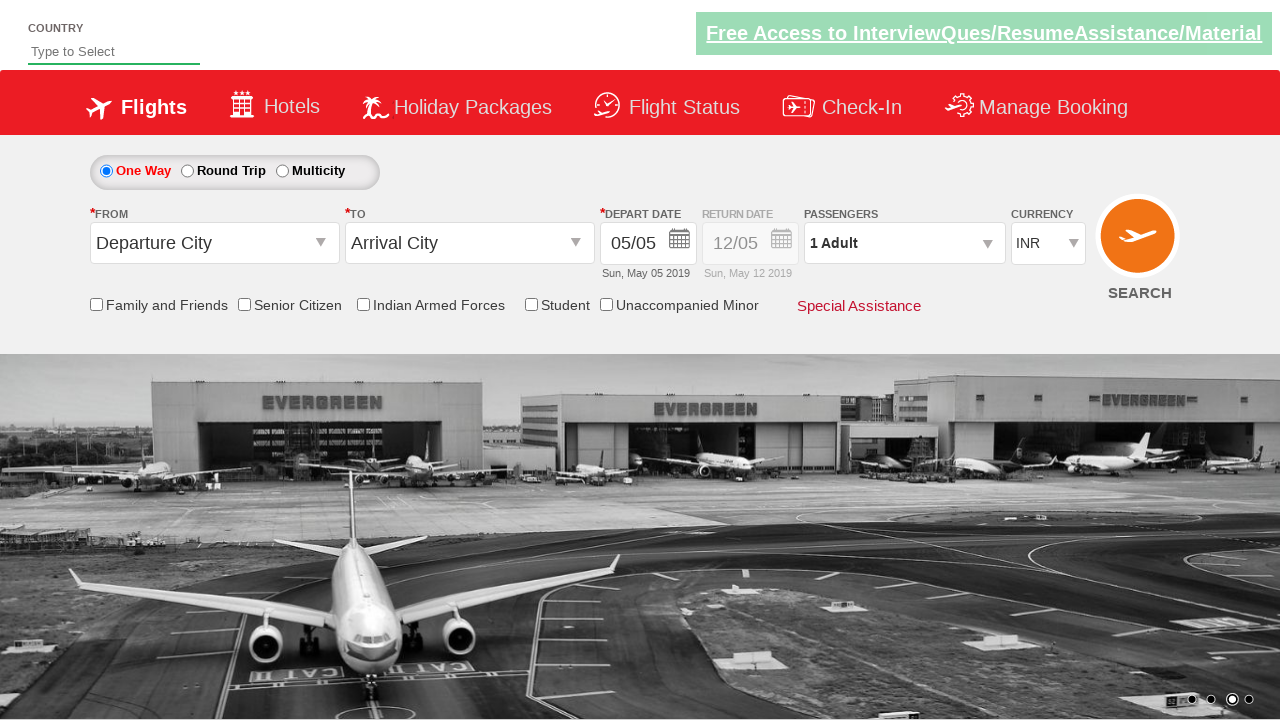